Tests a web form by entering text into a text box and clicking the submit button, then verifies a success message is displayed.

Starting URL: https://www.selenium.dev/selenium/web/web-form.html

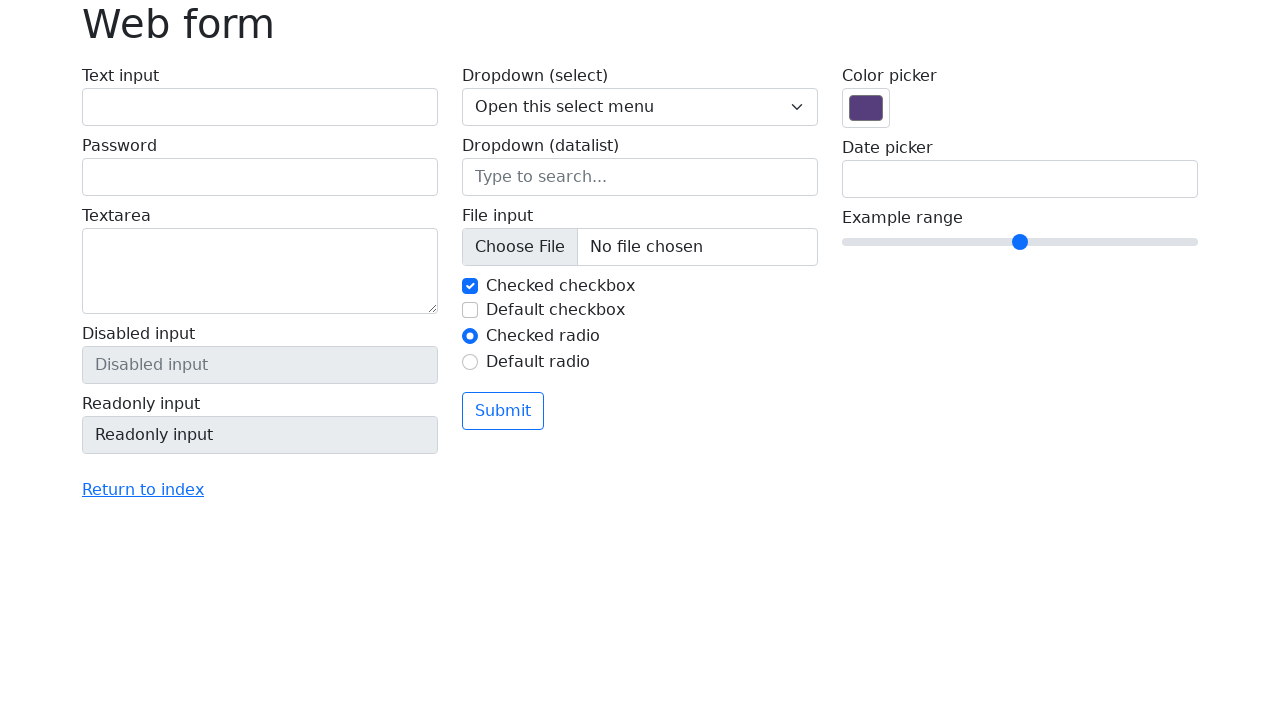

Filled text box with 'Selenium' on #my-text-id
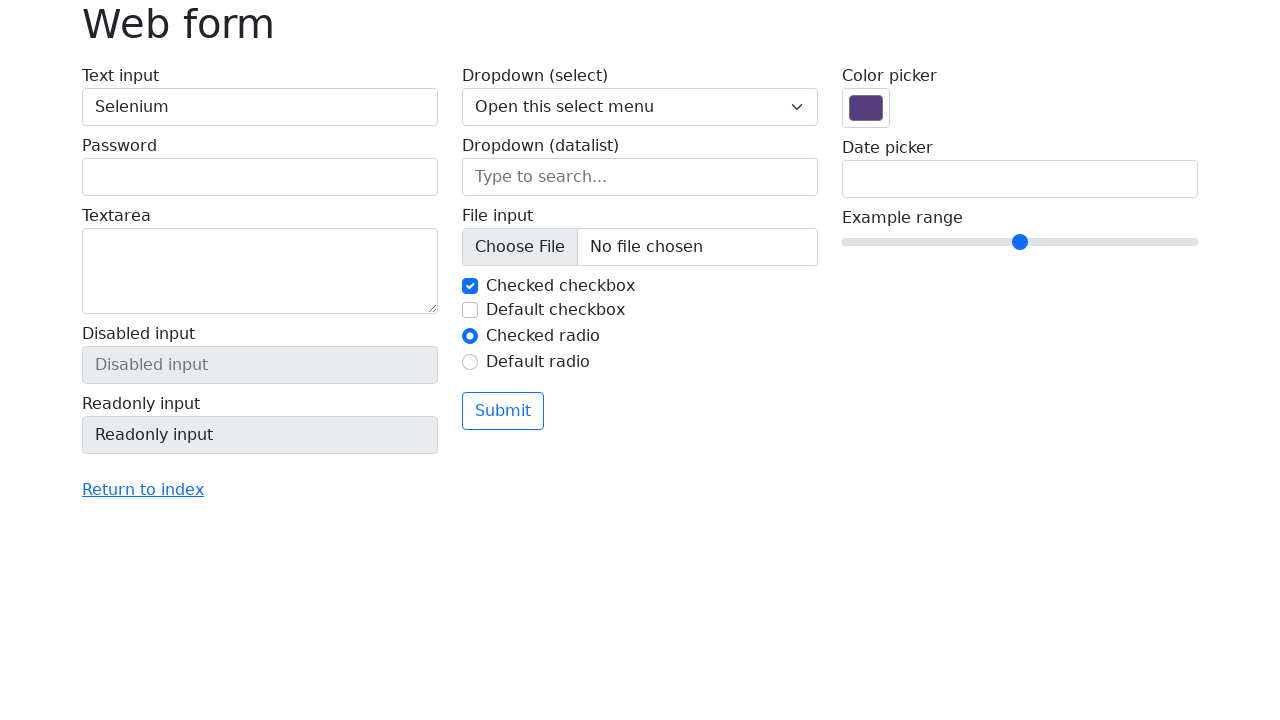

Clicked the submit button at (503, 411) on button
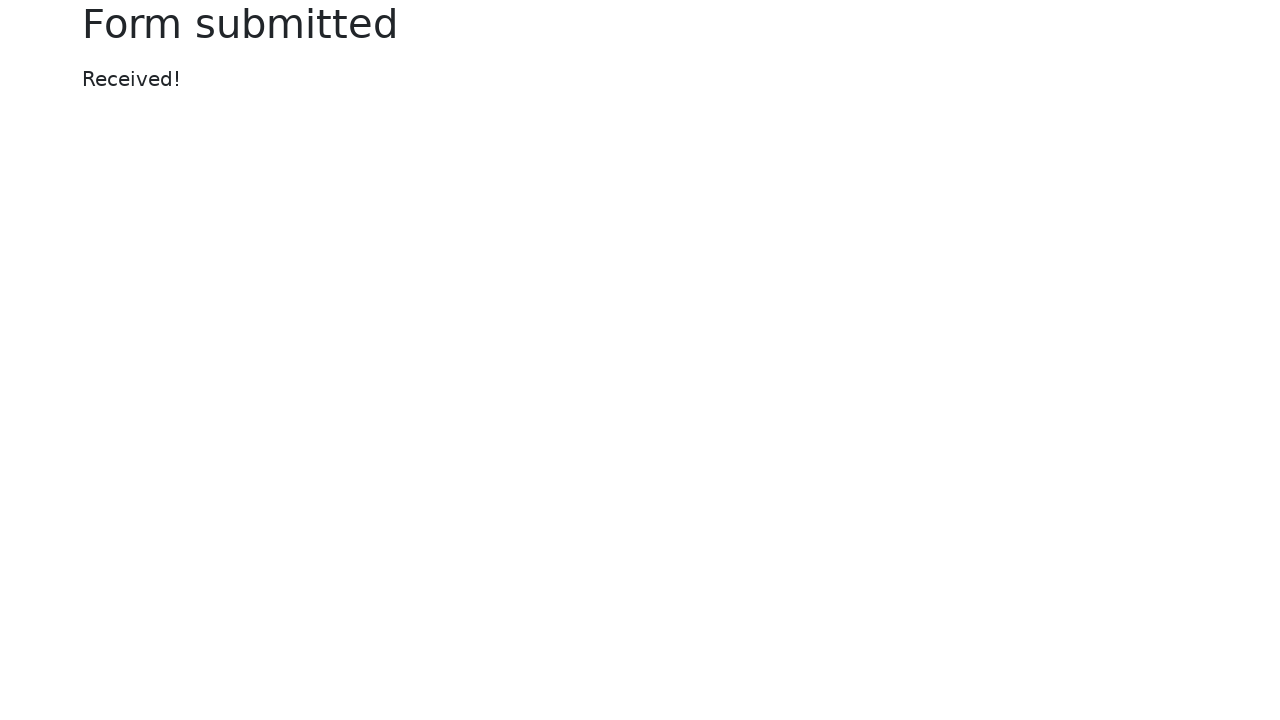

Success message appeared
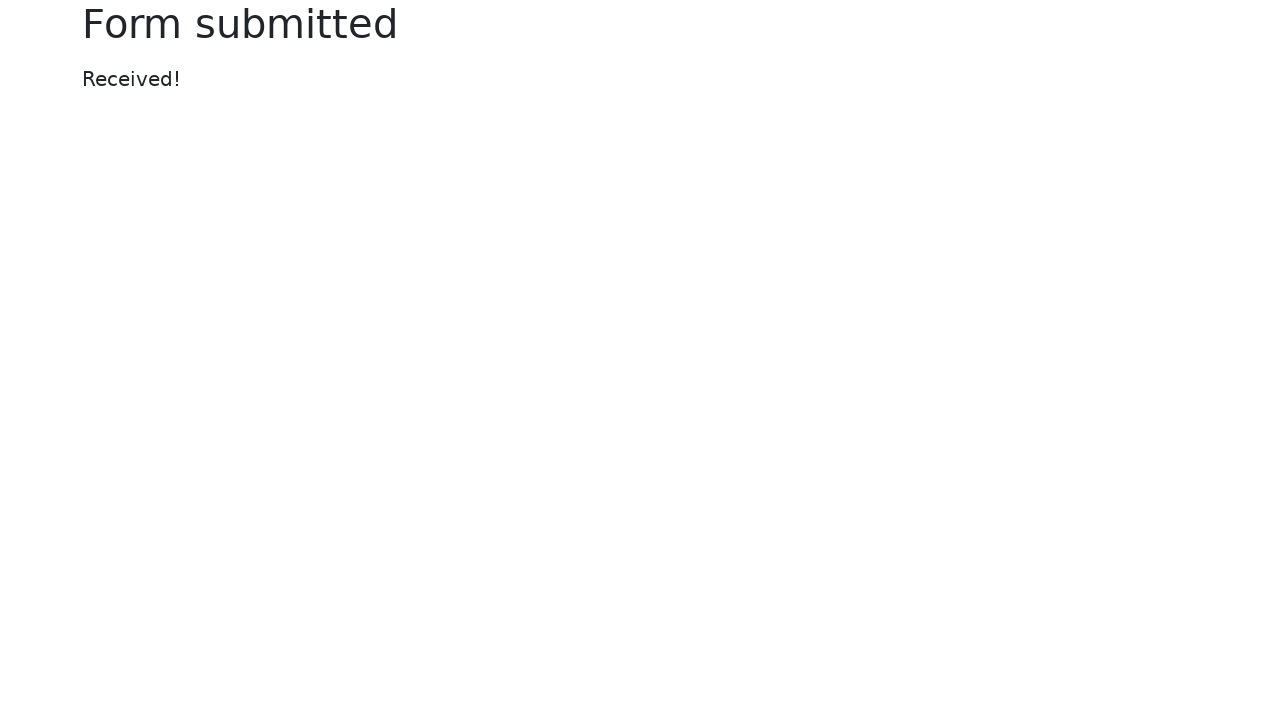

Retrieved success message text
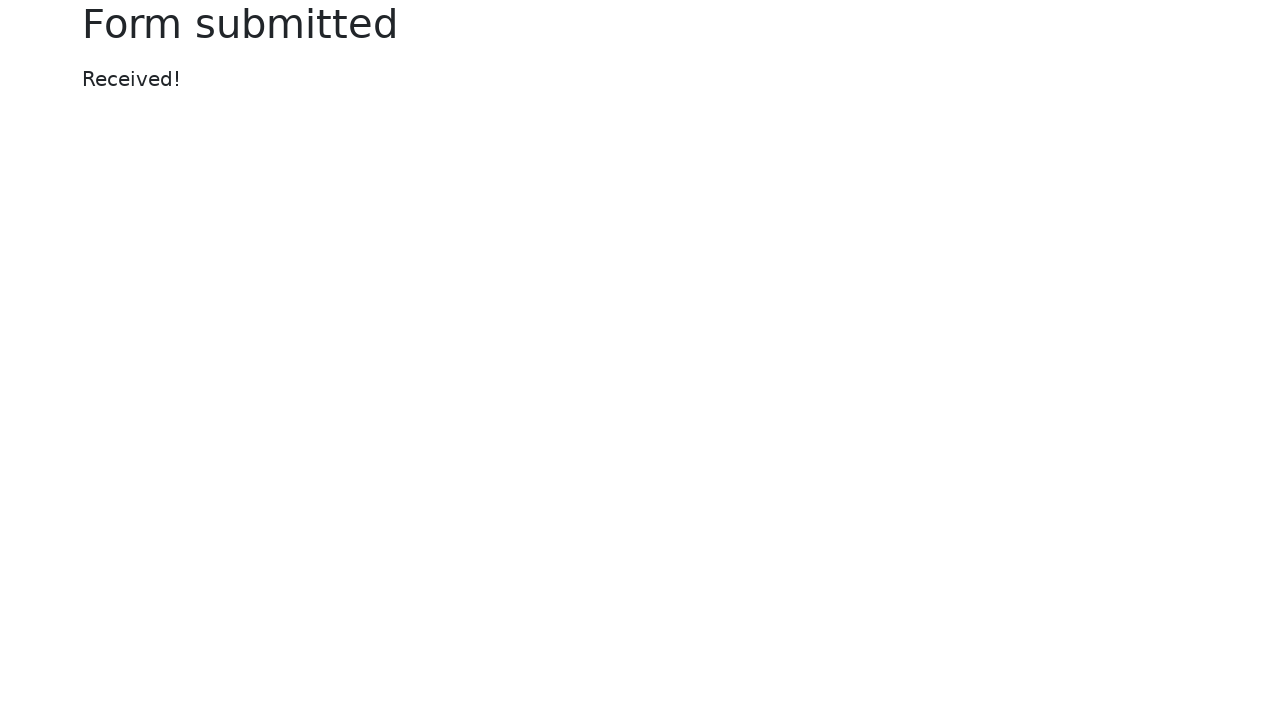

Verified success message equals 'Received!'
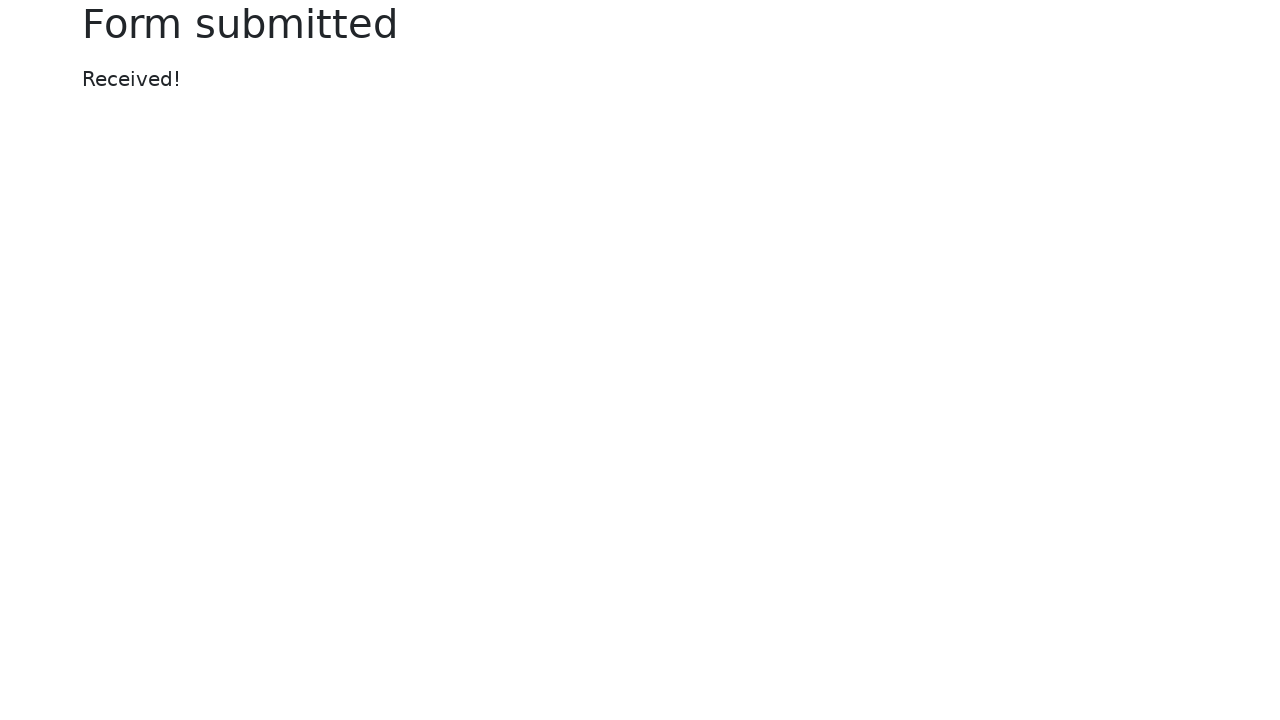

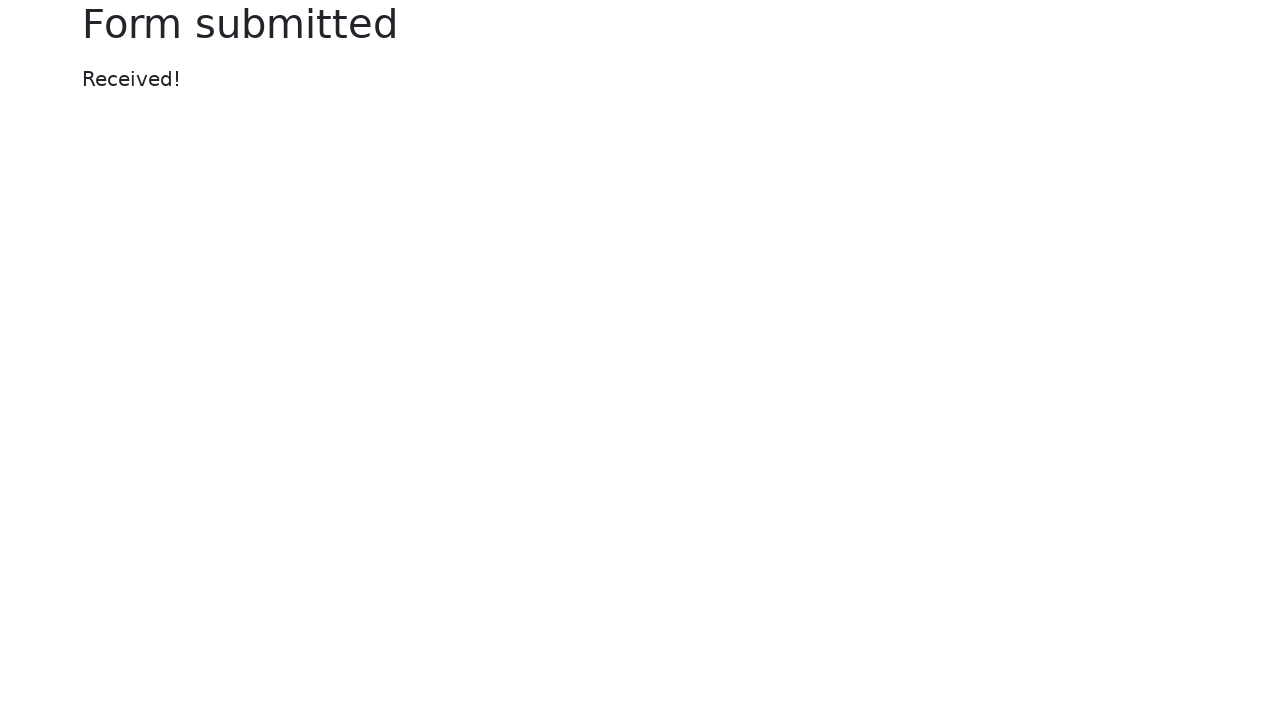